Tests A/B test opt-out by visiting the page, verifying A/B test is active, adding an opt-out cookie, refreshing, and verifying the test is now disabled.

Starting URL: http://the-internet.herokuapp.com/abtest

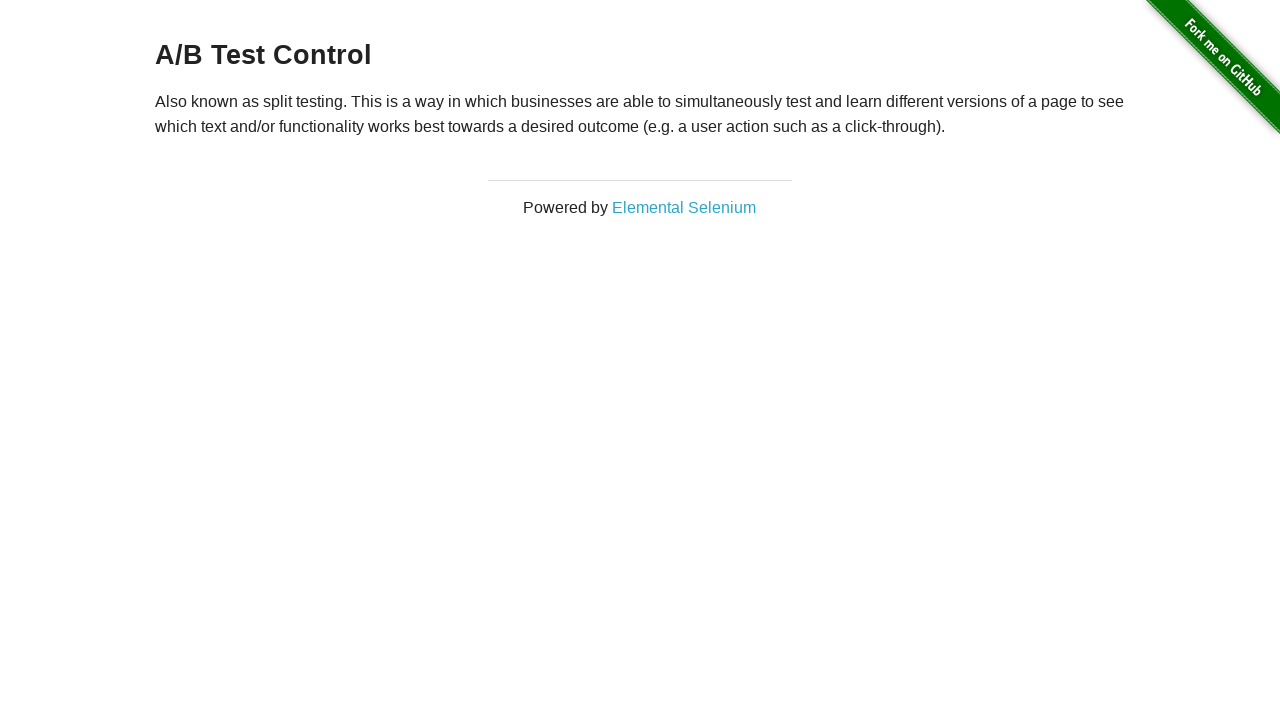

Located h3 heading element
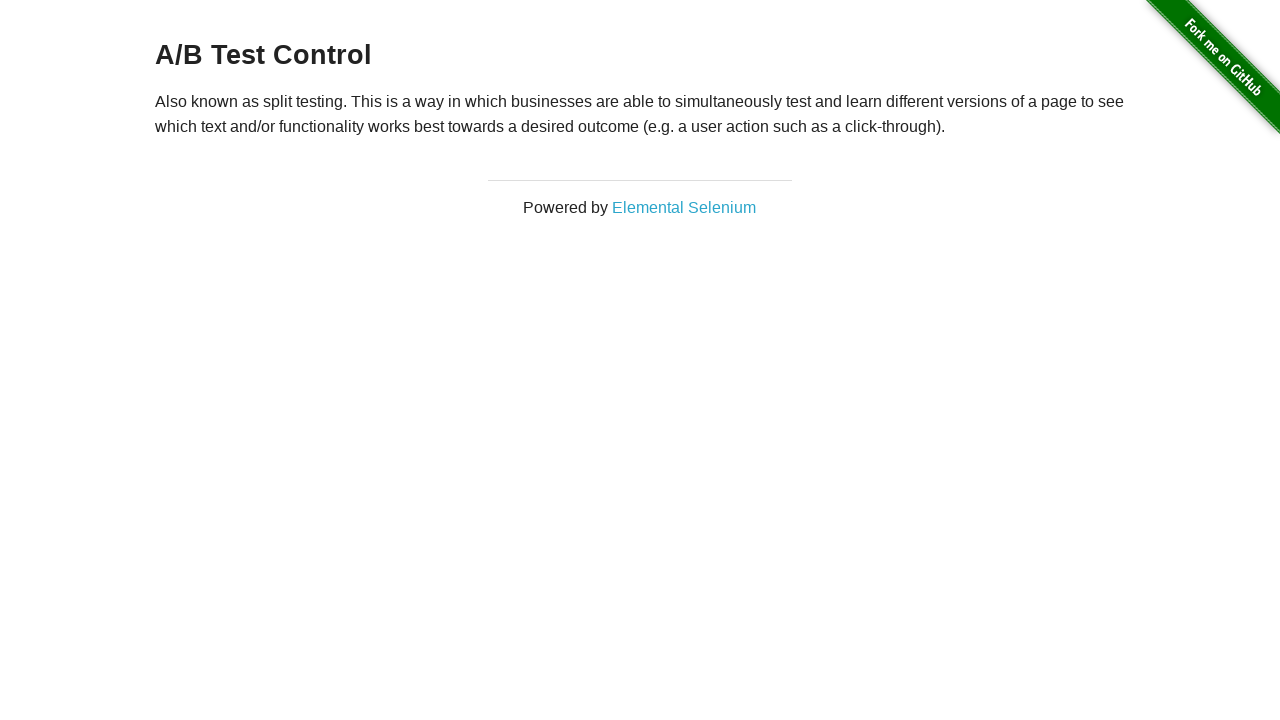

Waited for h3 heading to be visible
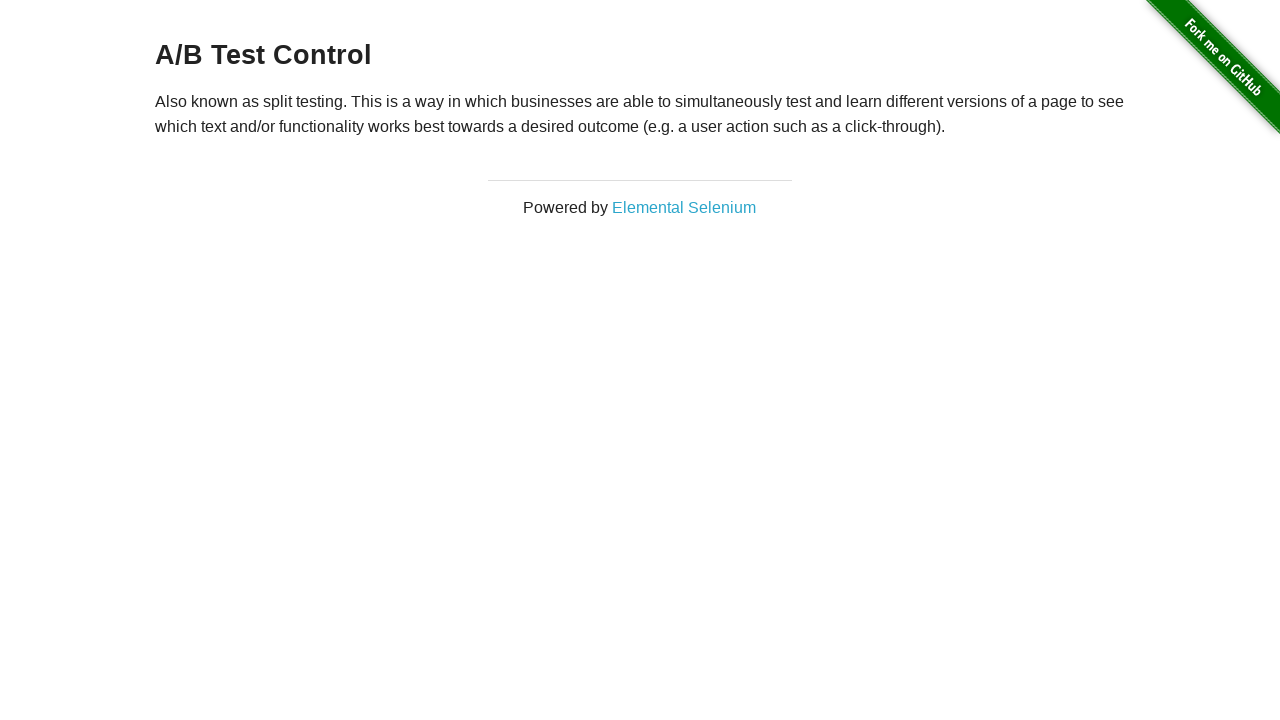

Added optimizelyOptOut cookie to disable A/B test
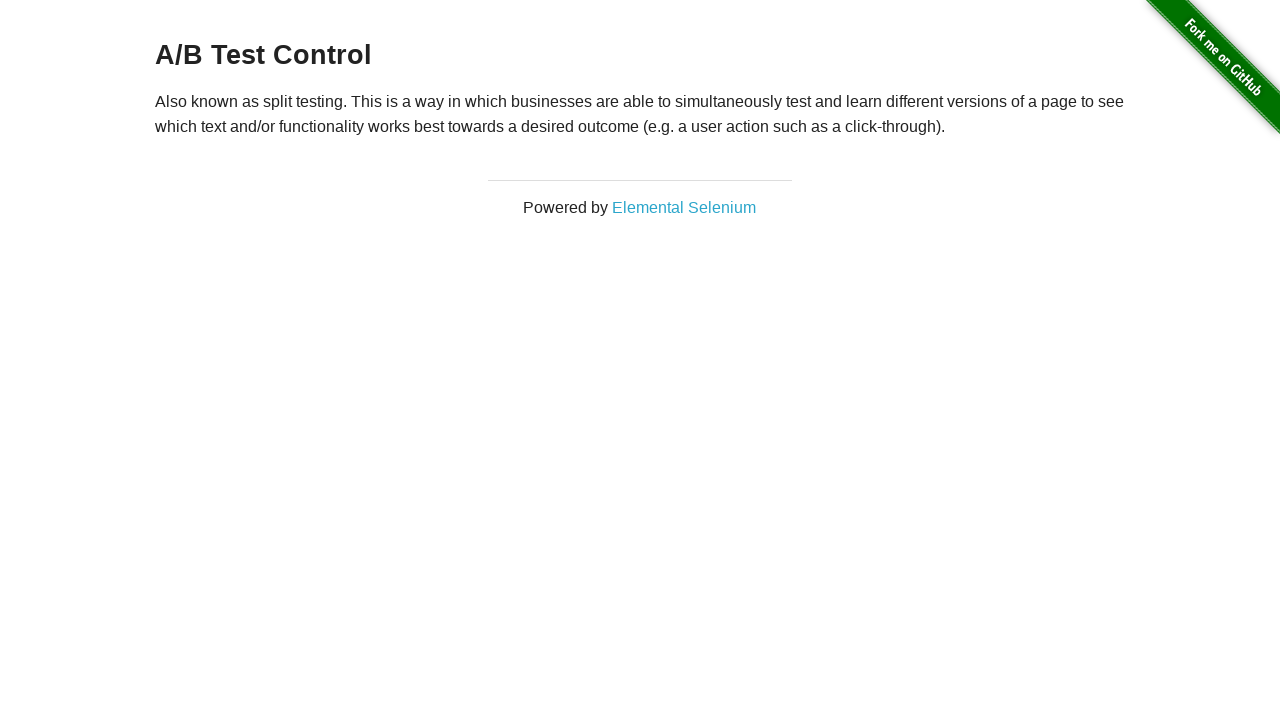

Reloaded page after adding opt-out cookie
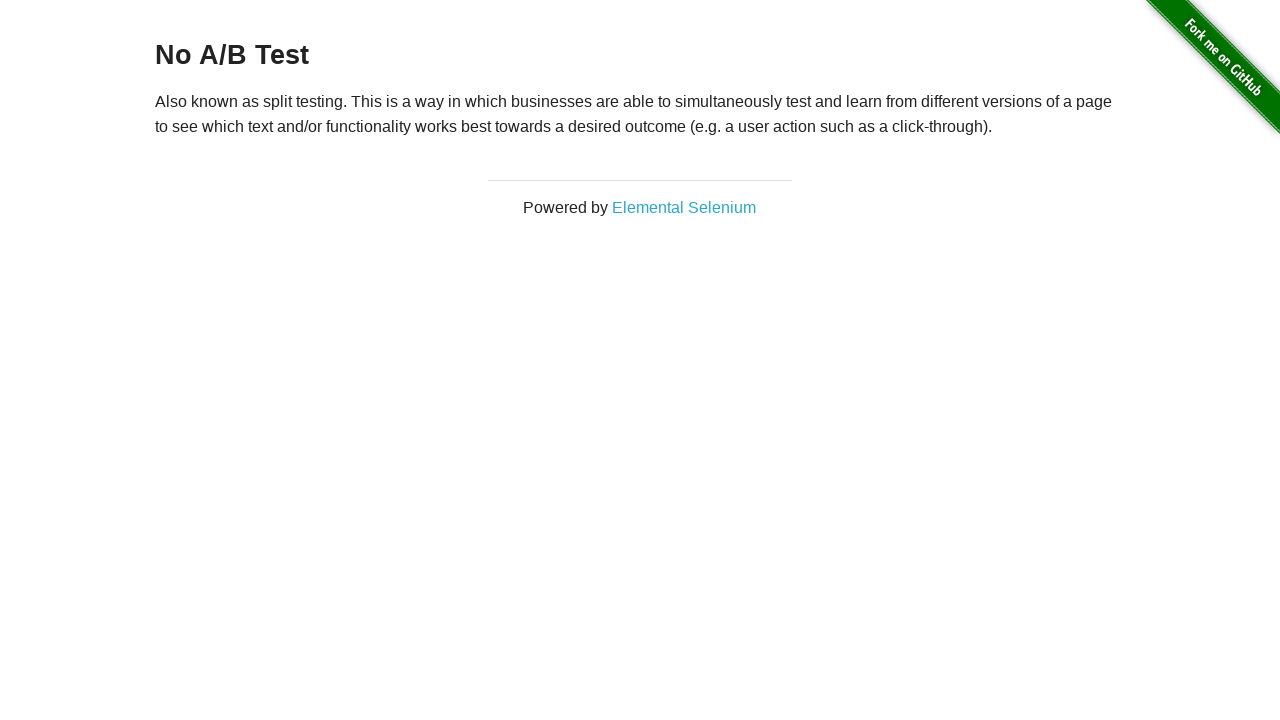

Waited for h3 heading after page reload
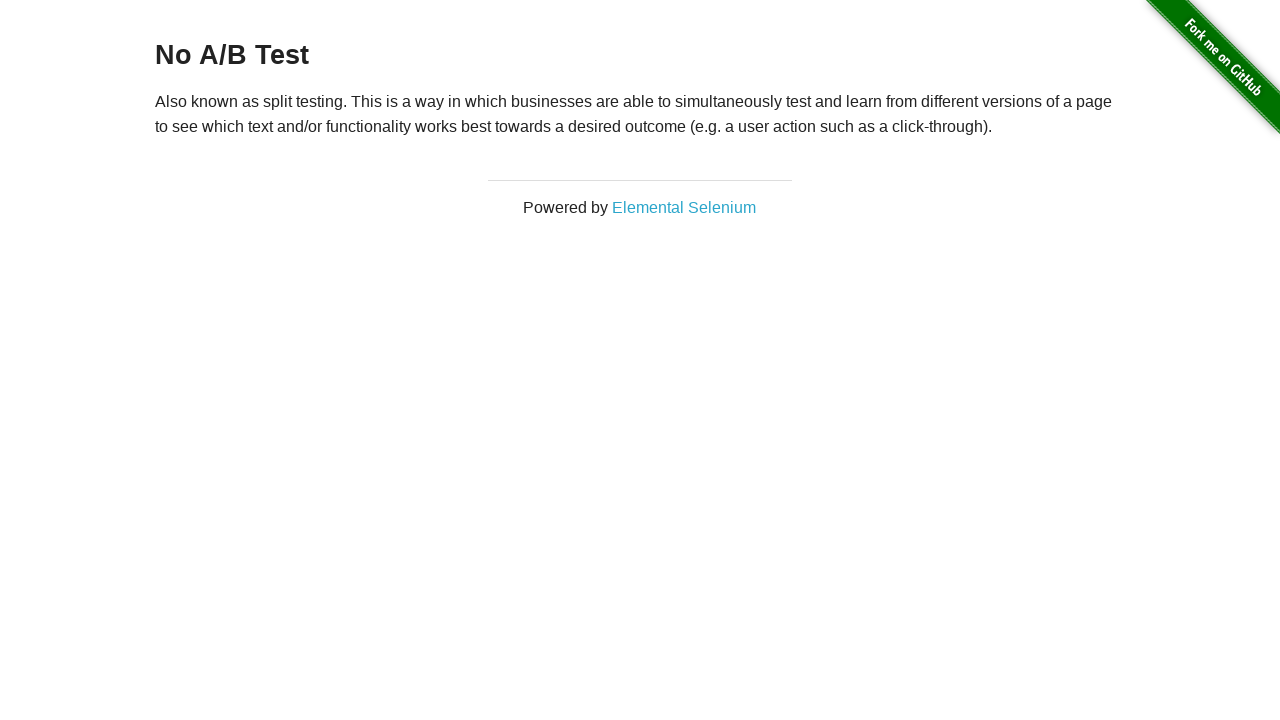

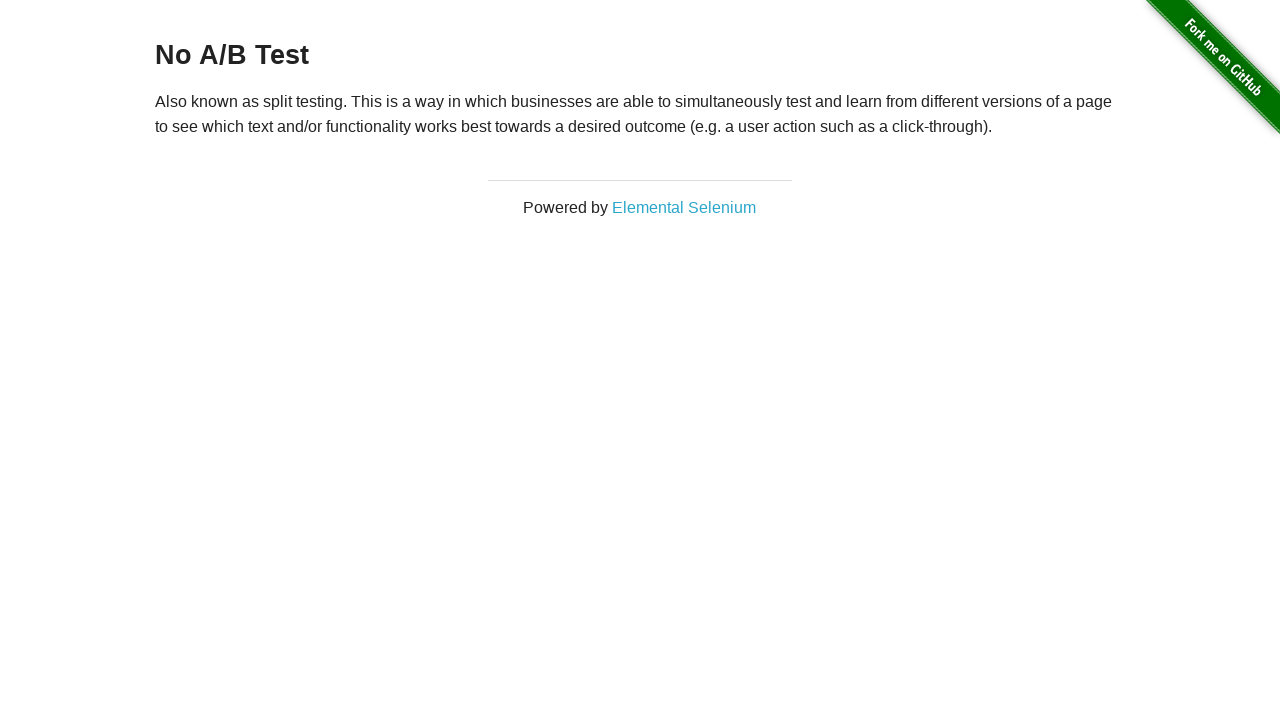